Navigates to Flipkart homepage and waits for the page to load. The original script demonstrated window minimize functionality which is not applicable in headless automation.

Starting URL: https://www.flipkart.com/

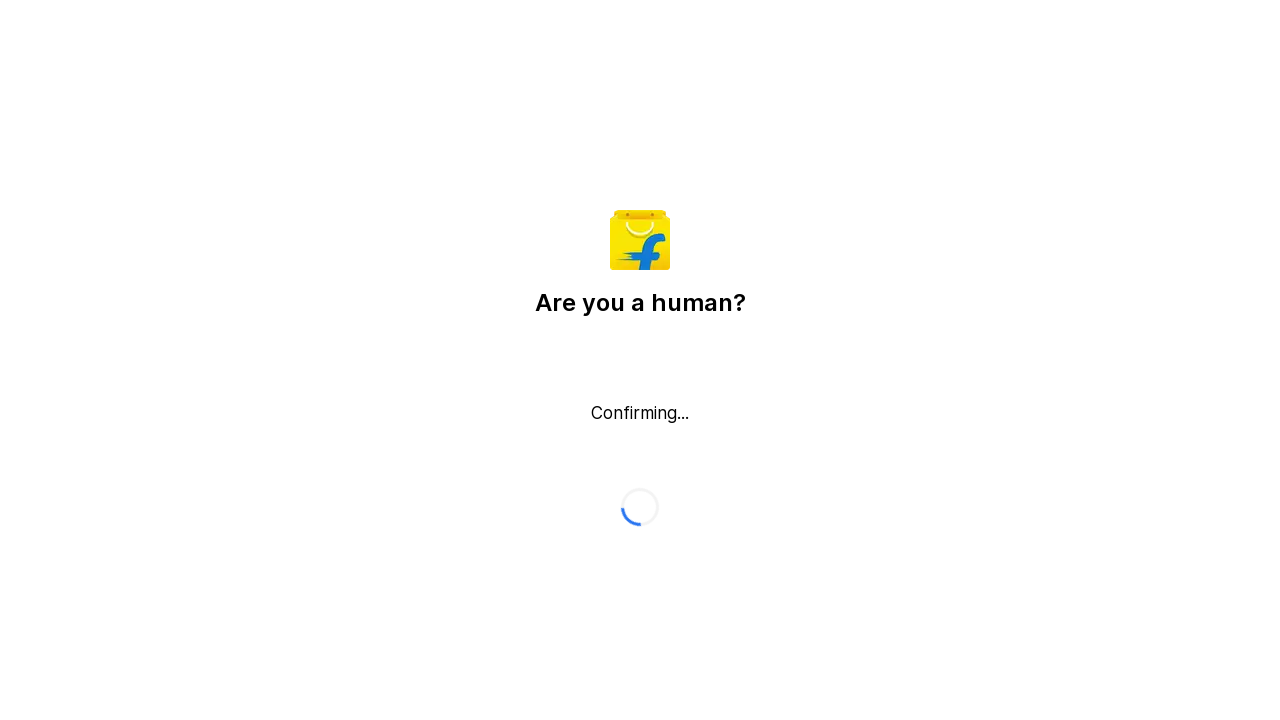

Waited for page to reach domcontentloaded state
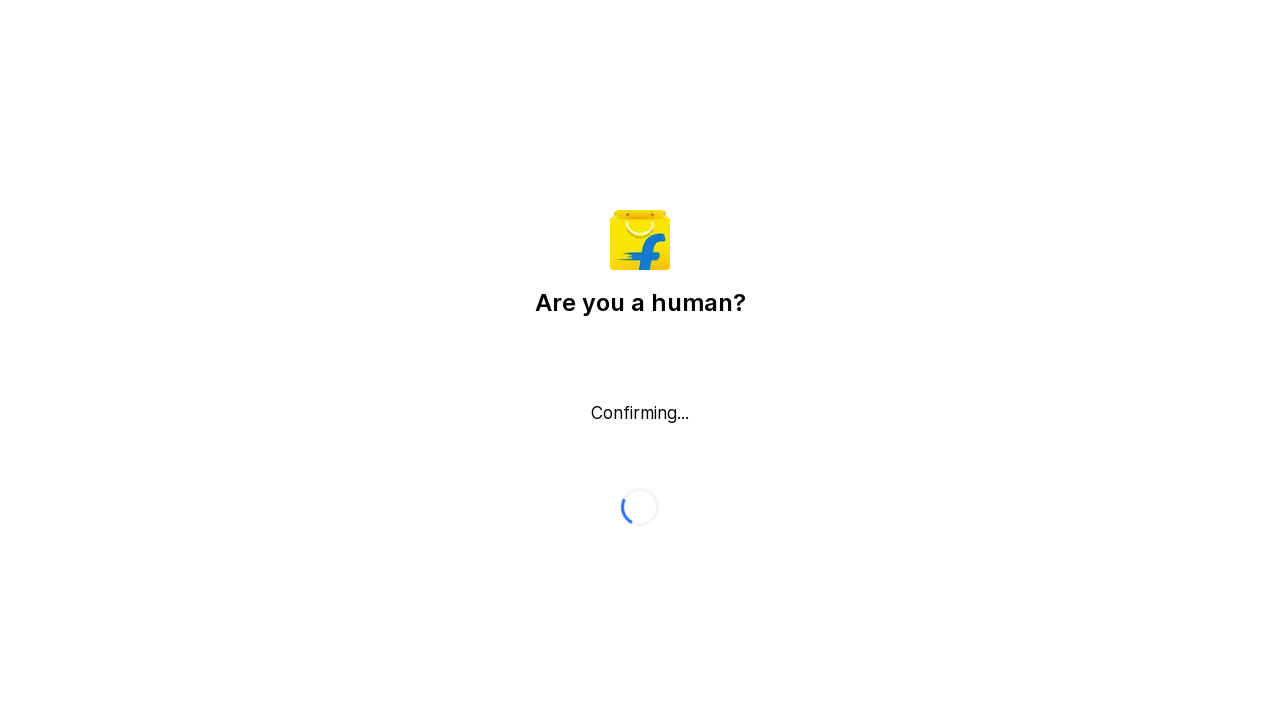

Verified body element is present on Flipkart homepage
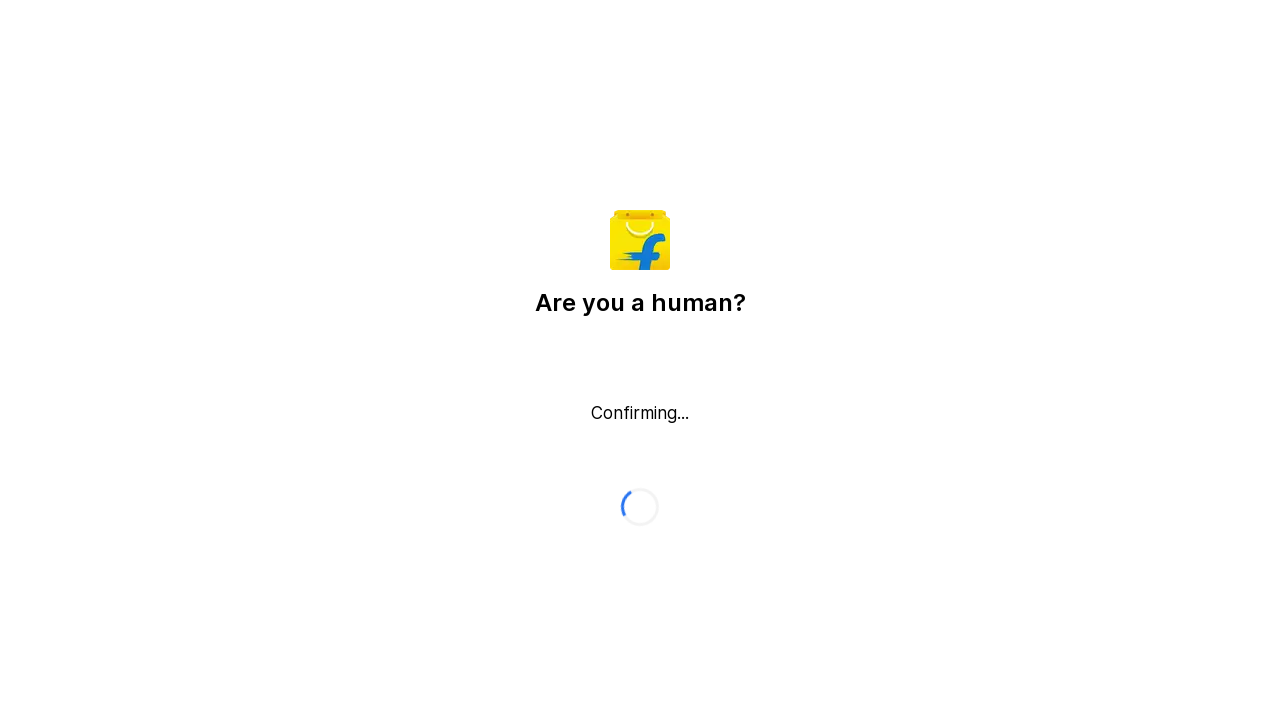

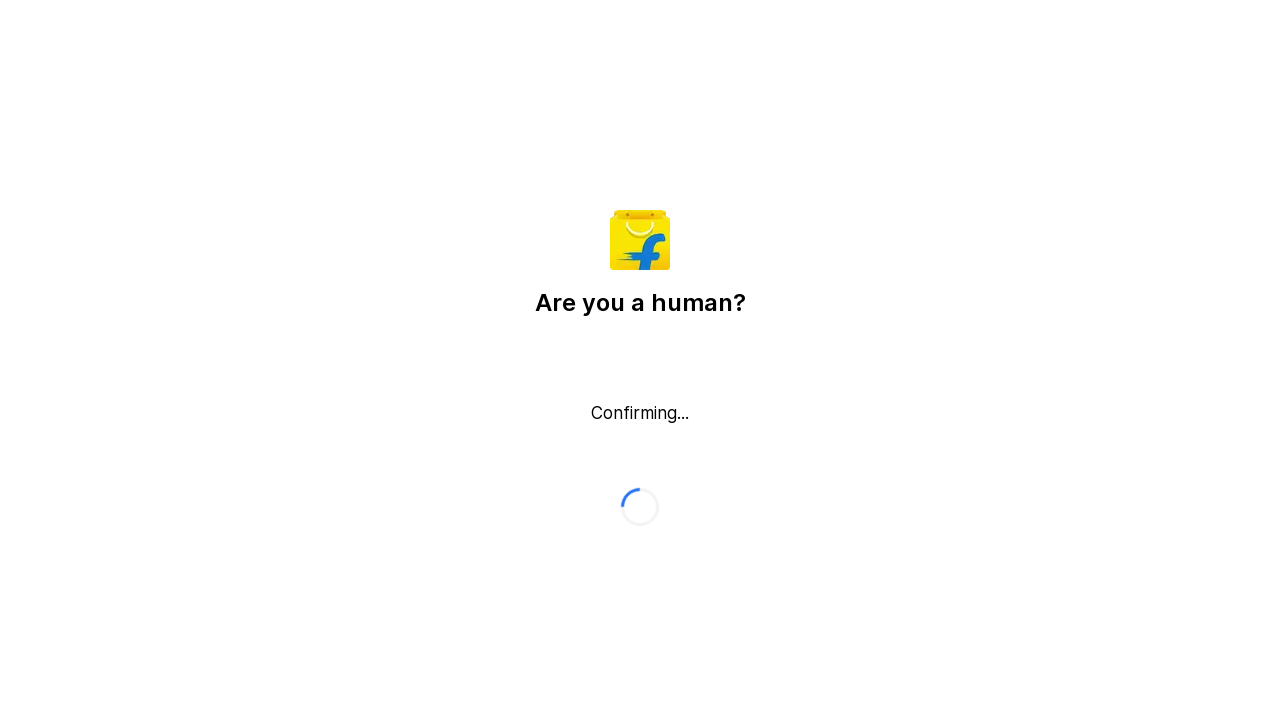